Tests a date picker calendar widget by selecting a specific date (June 15, 2027) through year, month, and day selection, then verifies the selected date is correctly displayed in the input fields.

Starting URL: https://rahulshettyacademy.com/seleniumPractise/#/offers

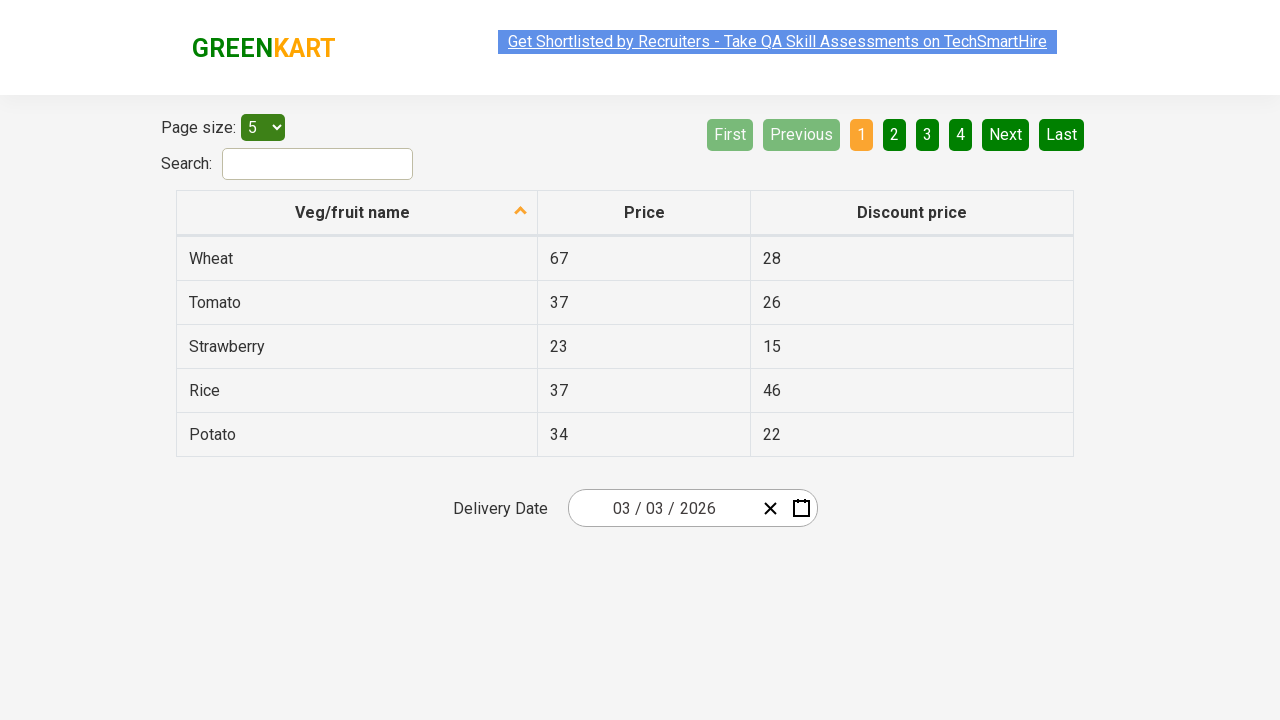

Clicked calendar button to open date picker at (801, 508) on .react-date-picker__calendar-button
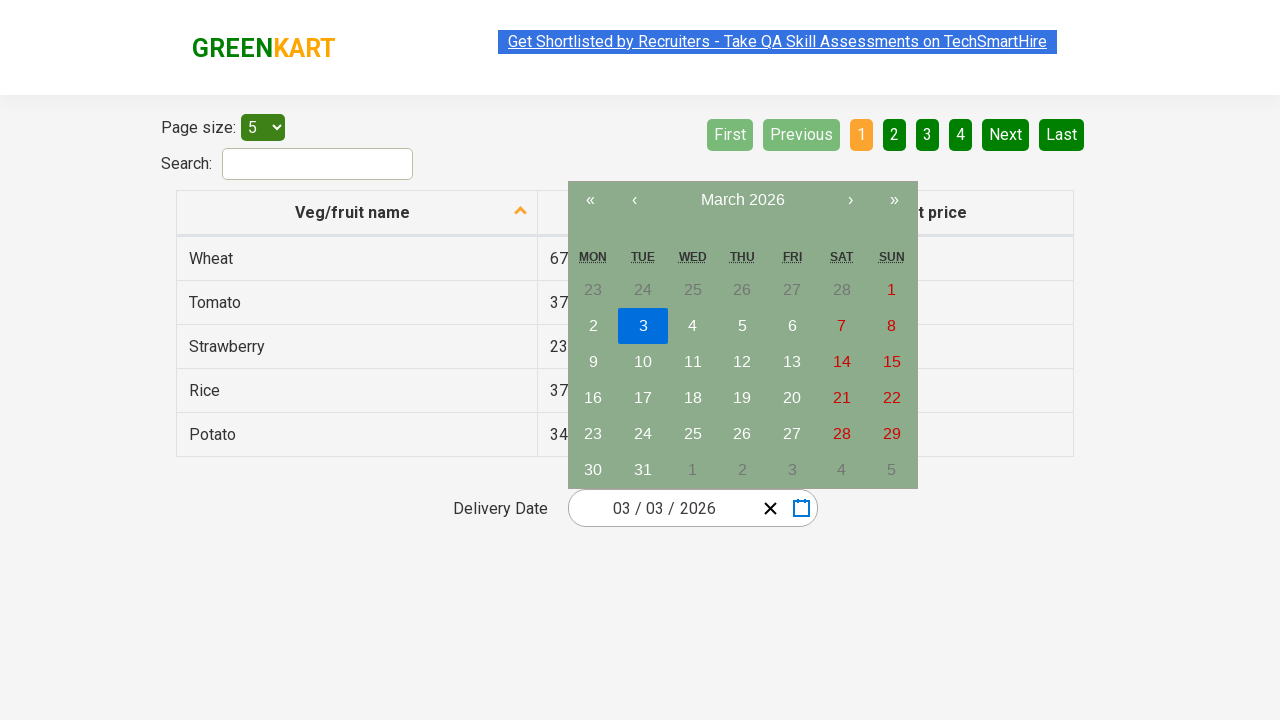

Clicked navigation label to navigate to month view at (742, 200) on .react-calendar__navigation__label
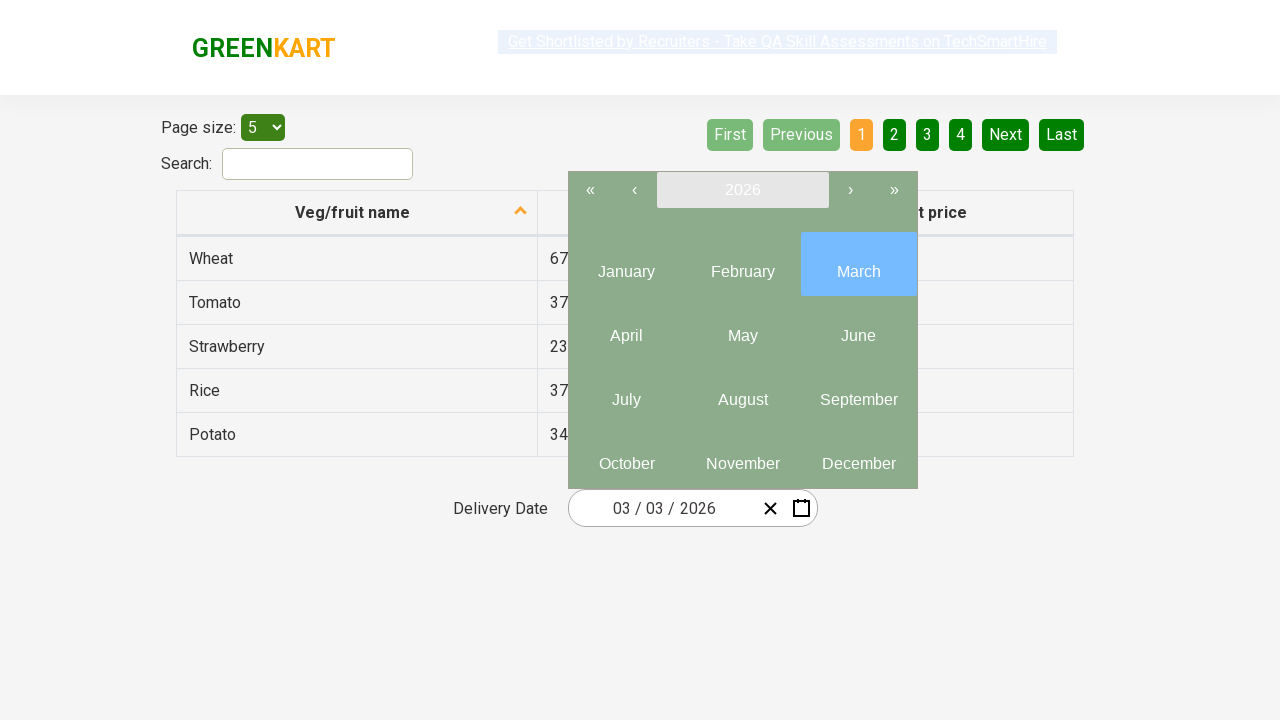

Clicked navigation label again to navigate to year view at (742, 190) on .react-calendar__navigation__label
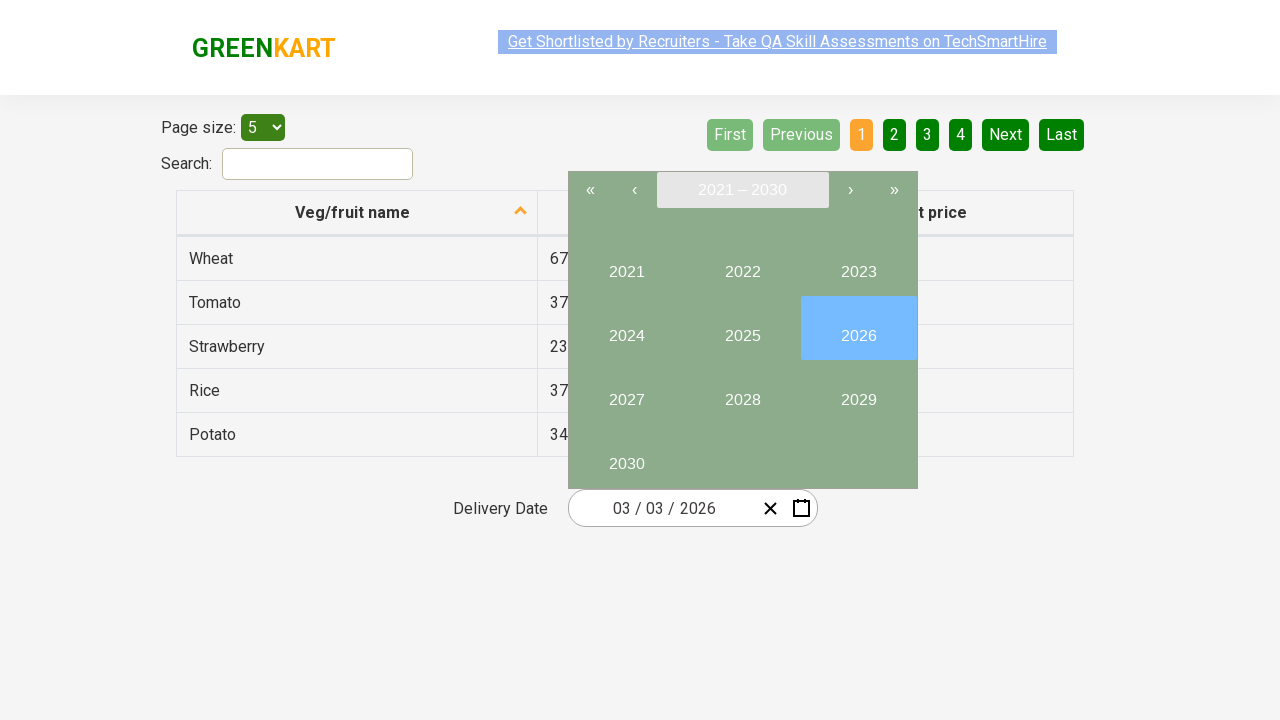

Selected year 2027 at (626, 392) on //button[contains(text(),'2027')]
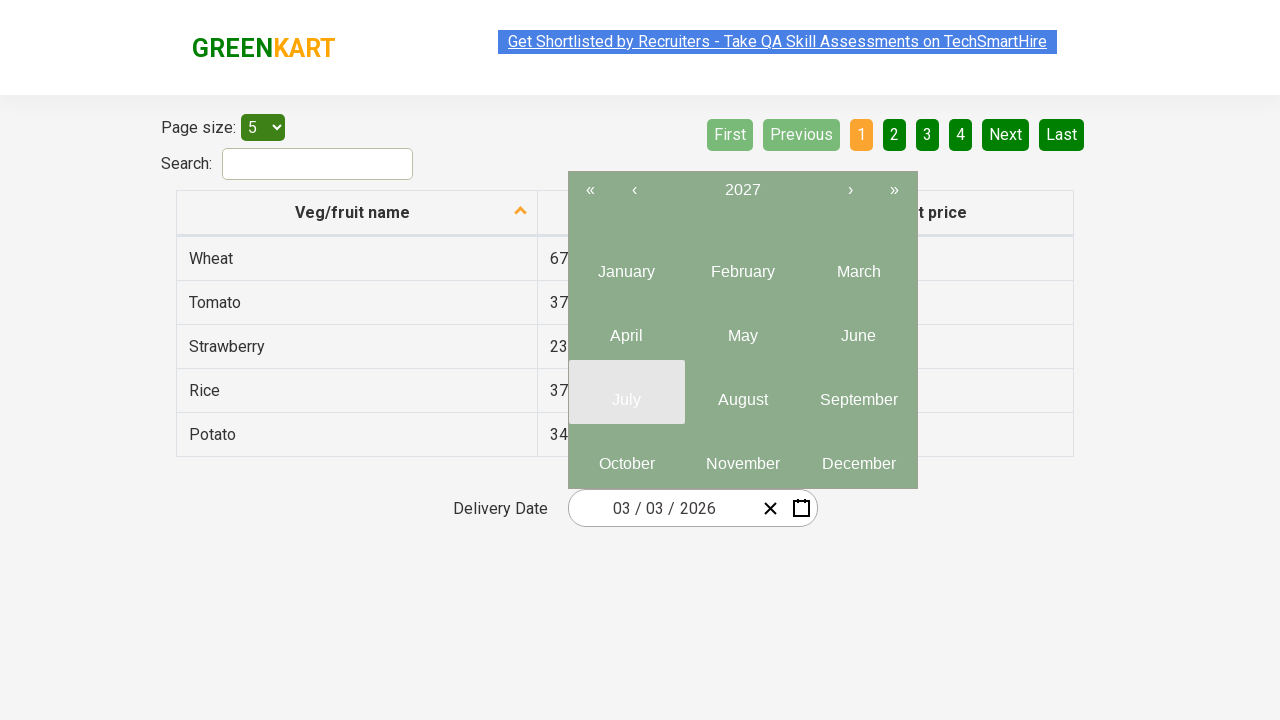

Located all month buttons
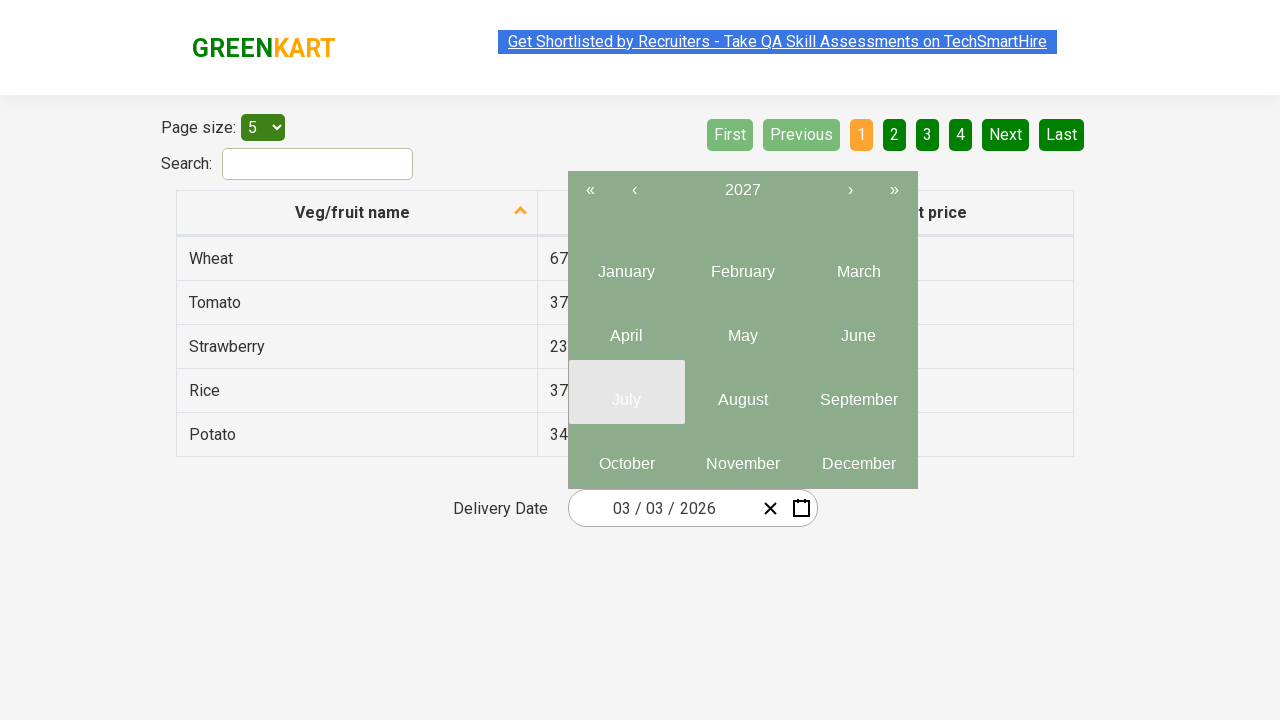

Selected month 6 (June) at (858, 328) on button.react-calendar__year-view__months__month >> nth=5
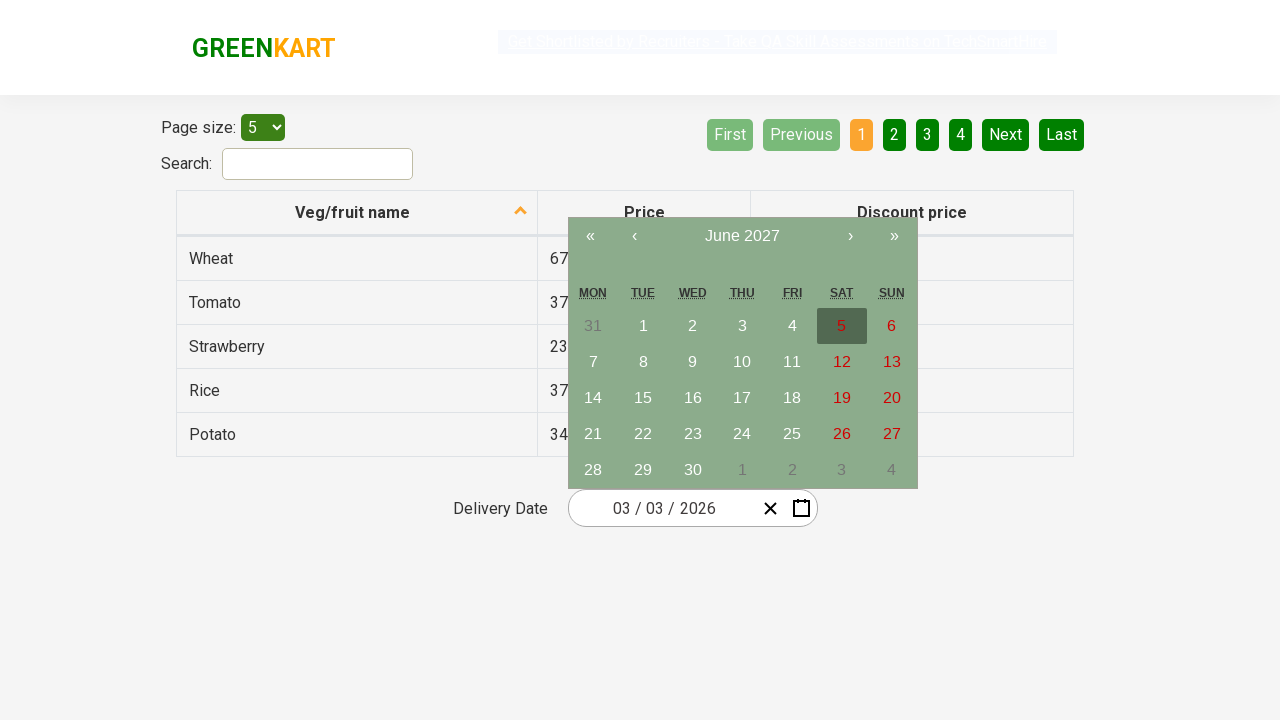

Selected date 15 at (643, 398) on //abbr[contains(text(),'15')]
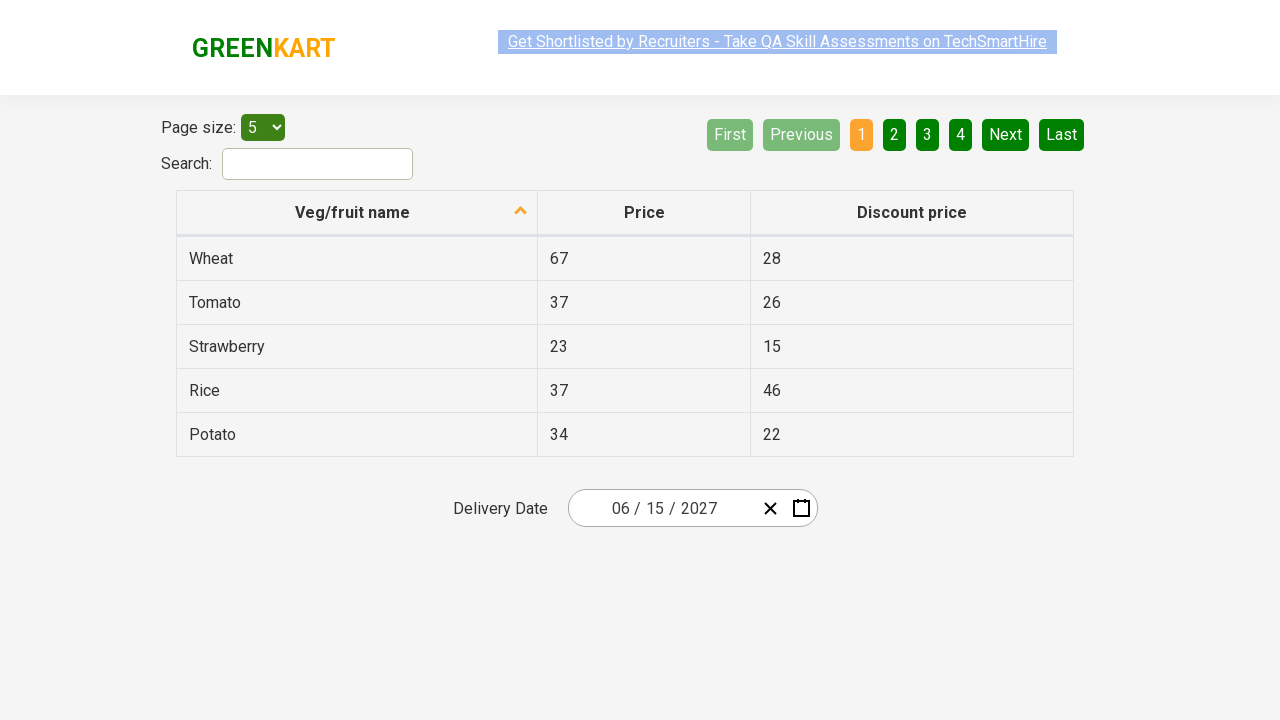

Retrieved actual month value from input field
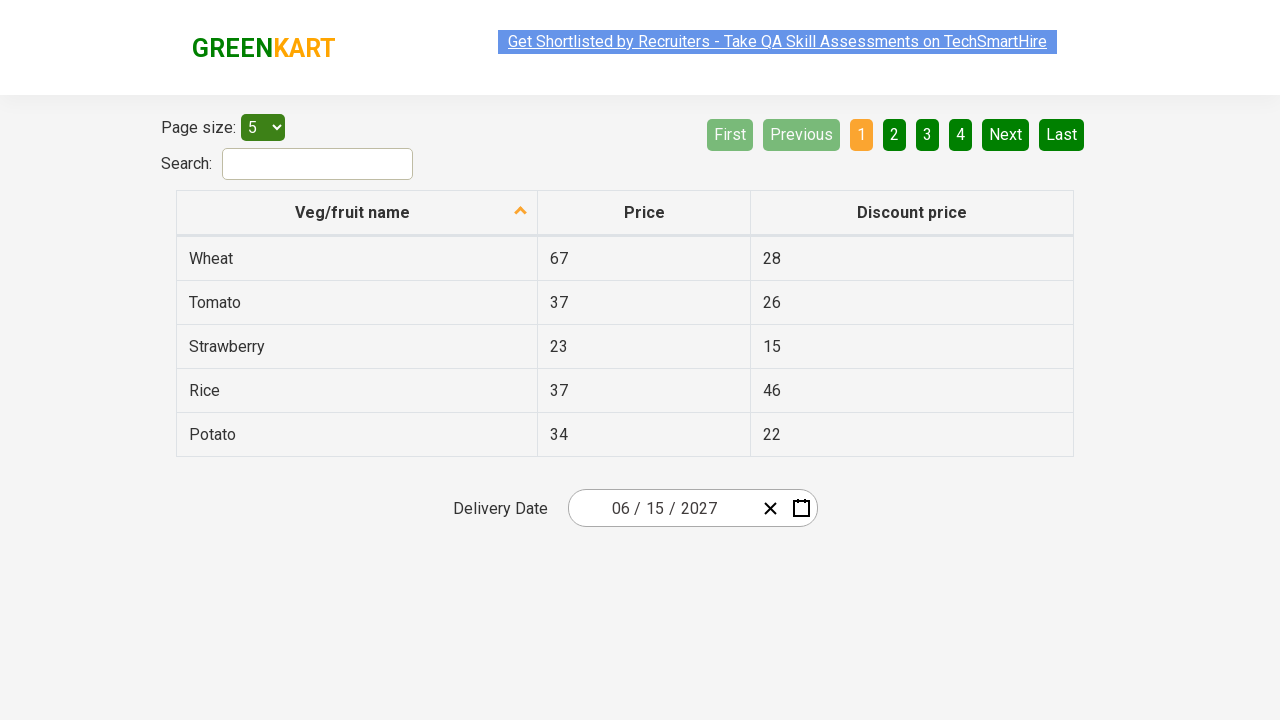

Retrieved actual date value from input field
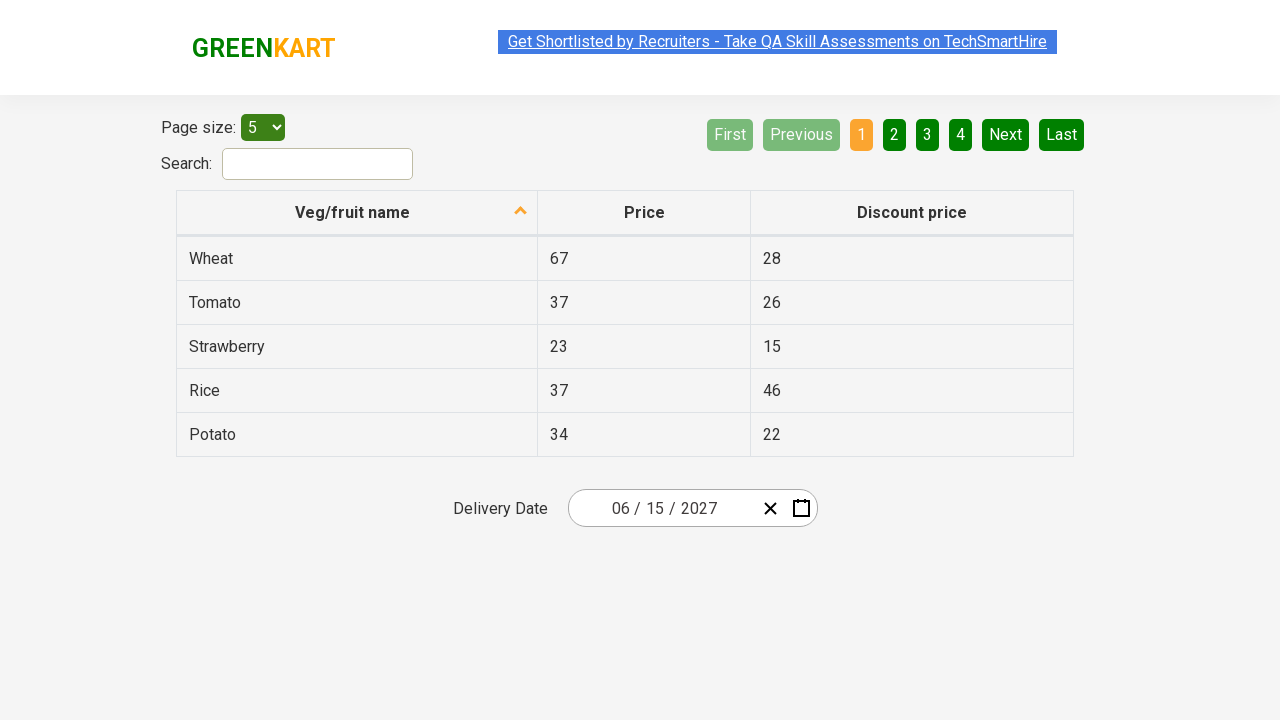

Retrieved actual year value from input field
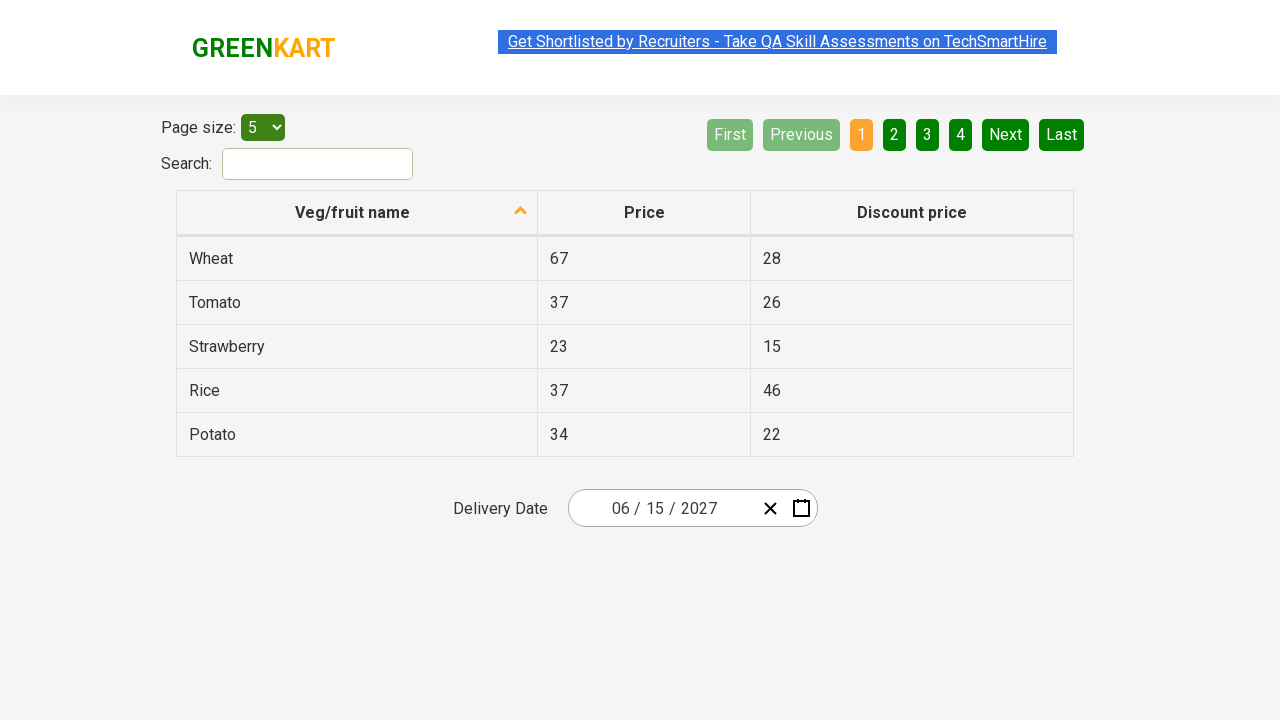

Verified selected date is 15
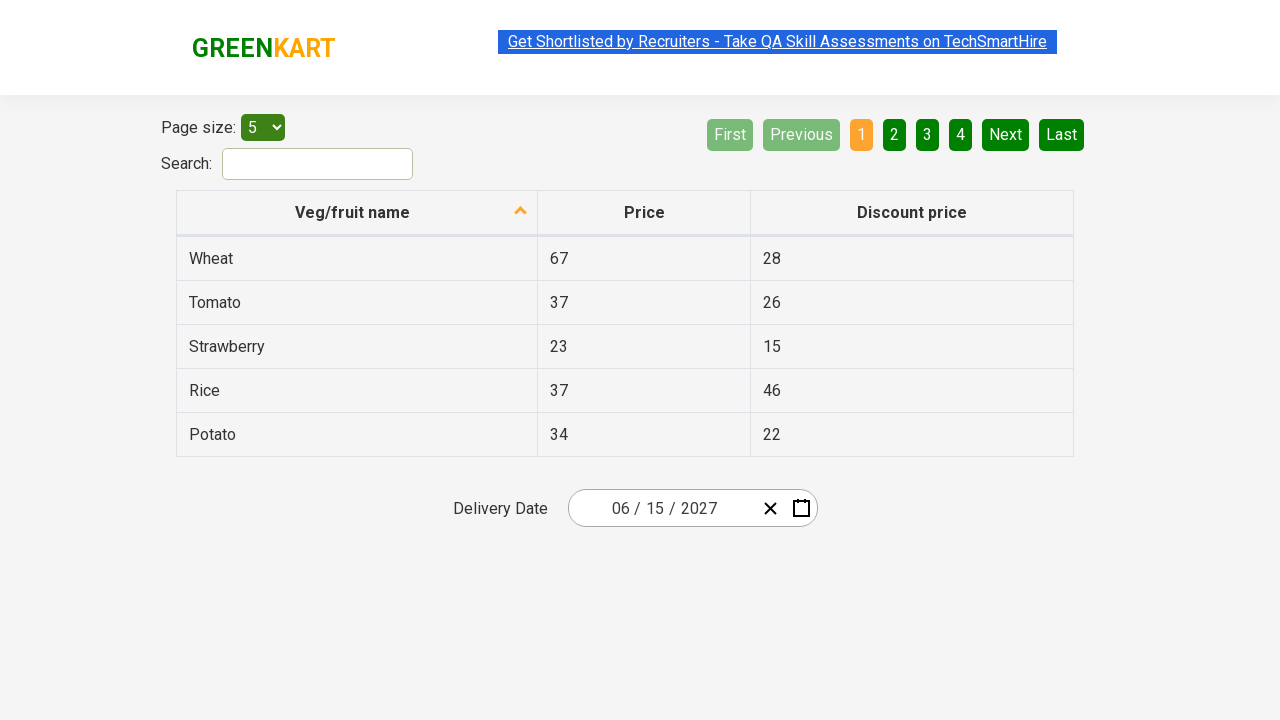

Verified selected month is 6
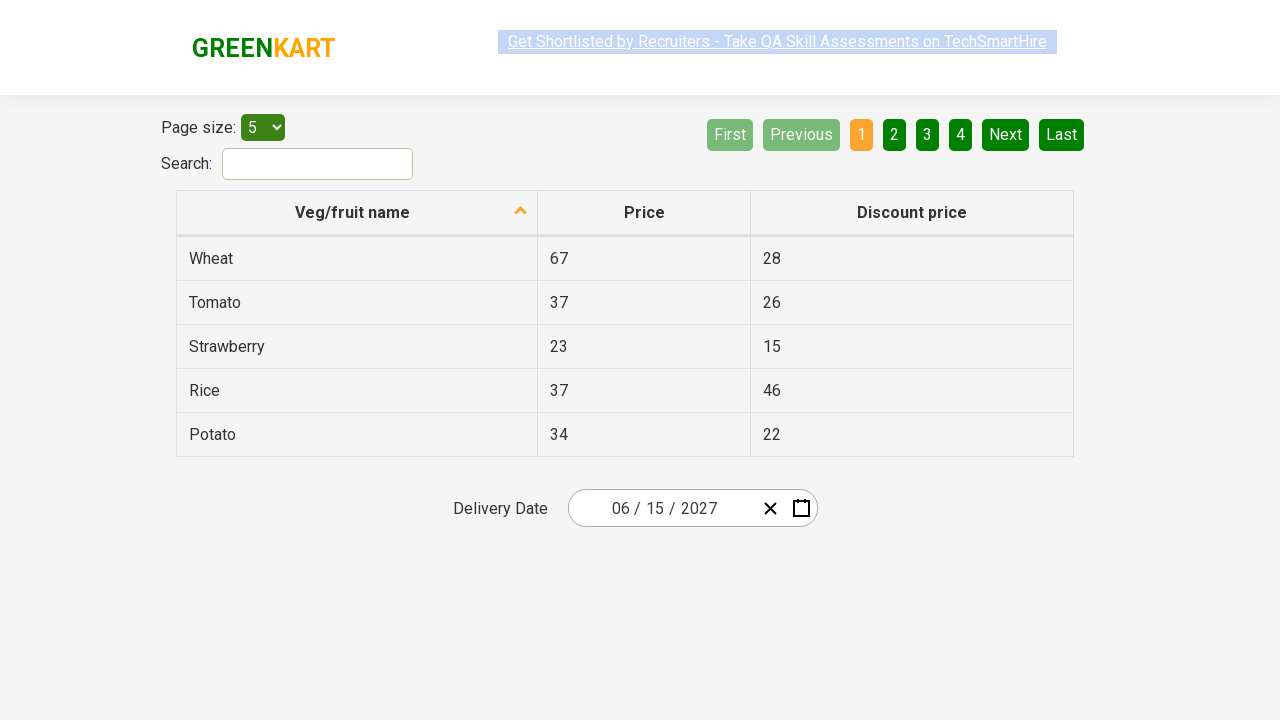

Verified selected year is 2027
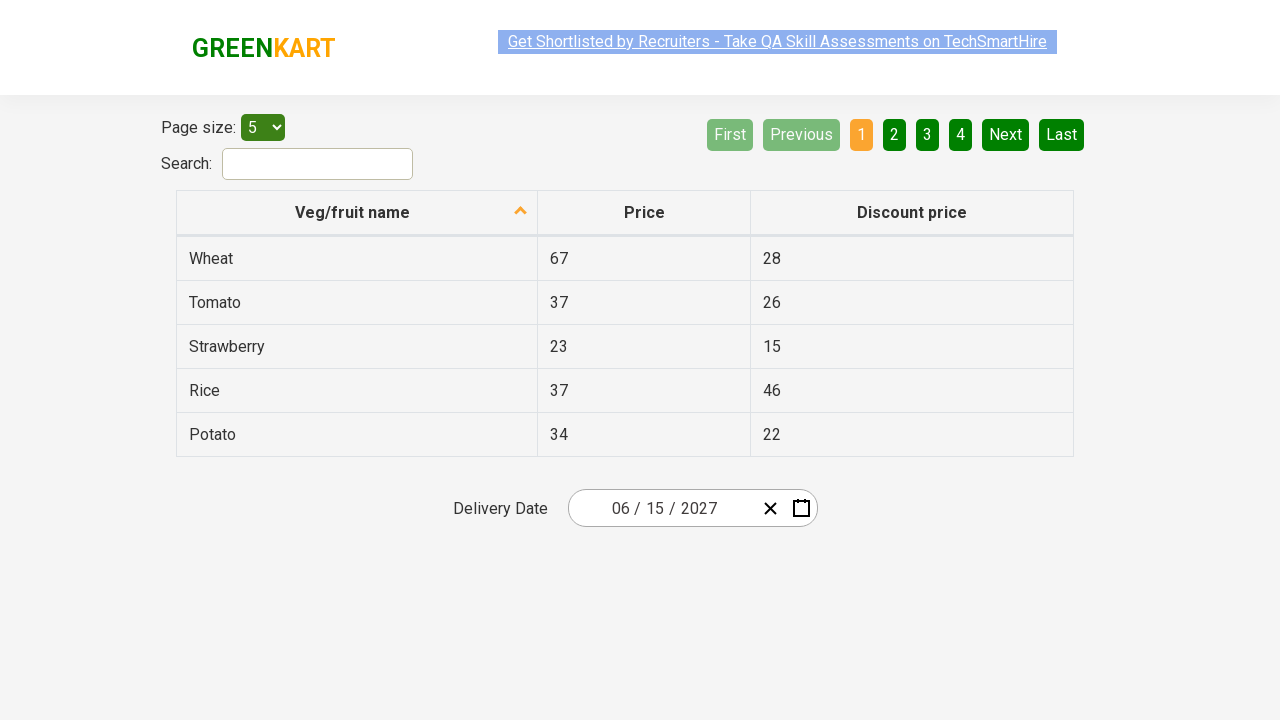

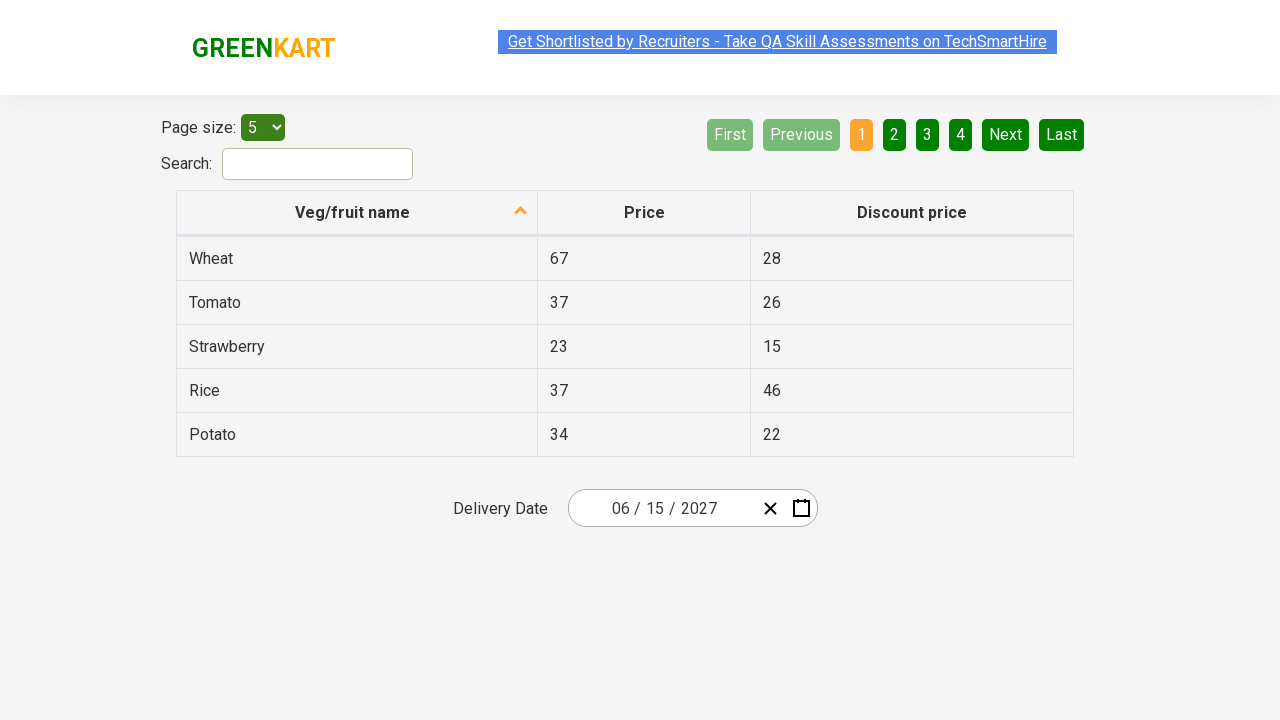